Tests navigation through the documentation by clicking Get Started, then using the table of contents to jump to a specific section and verify the URL updates with the anchor.

Starting URL: https://playwright.dev/

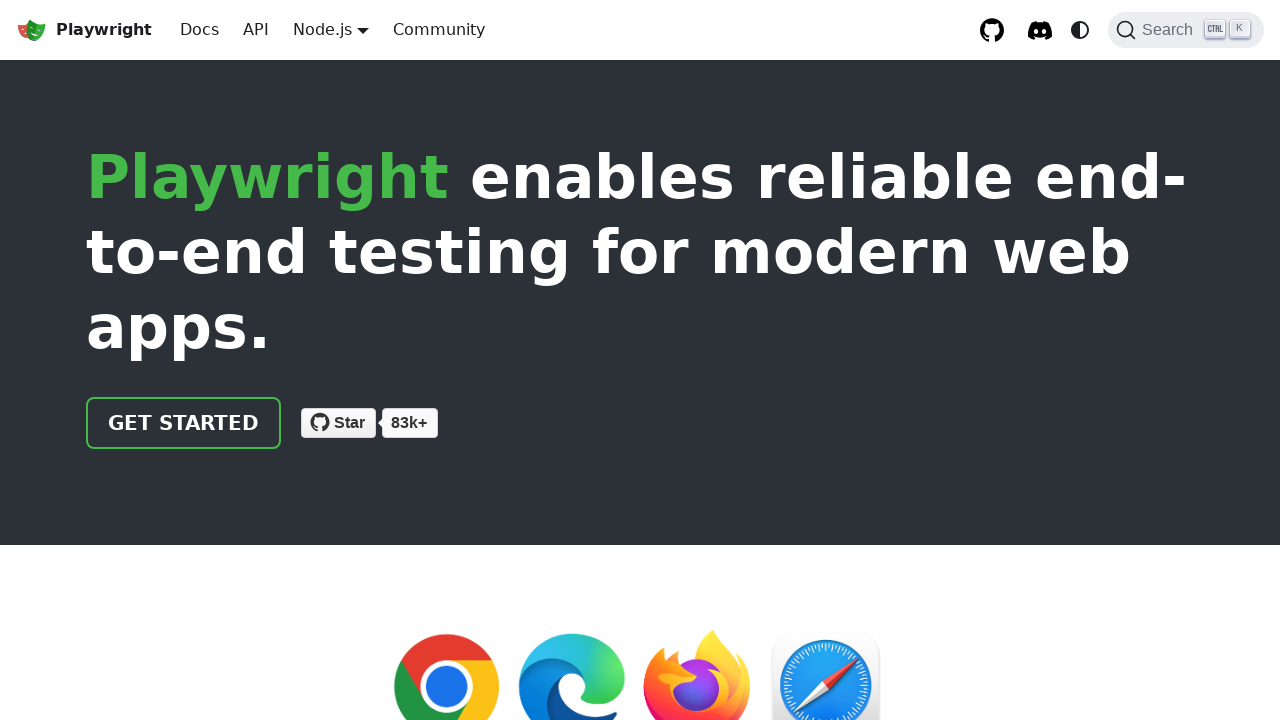

Clicked Get Started button at (184, 423) on div[class="buttons_pzbO"] a[class="getStarted_Sjon"]
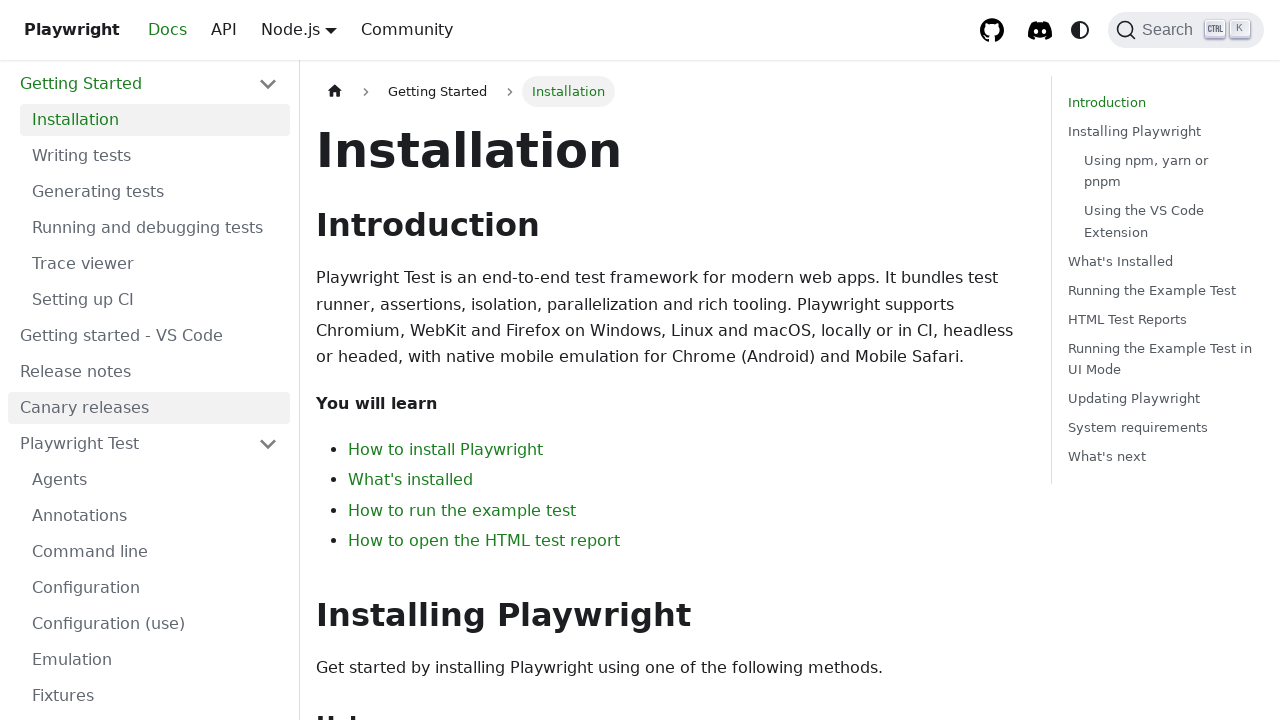

Clicked 'Running the example test' link in table of contents at (1162, 359) on ul[class="table-of-contents table-of-contents__left-border"] a[href="#running-th
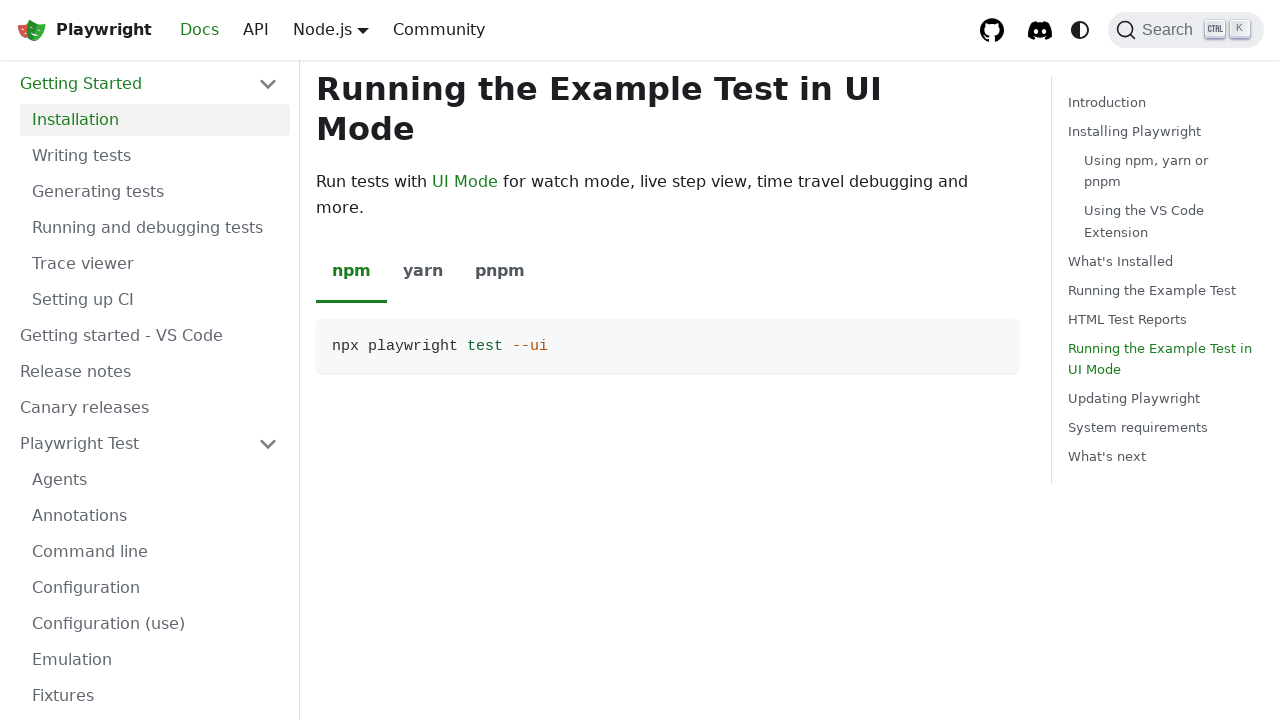

Section header loaded and URL updated with anchor #running-the-example-test-in-ui-mode
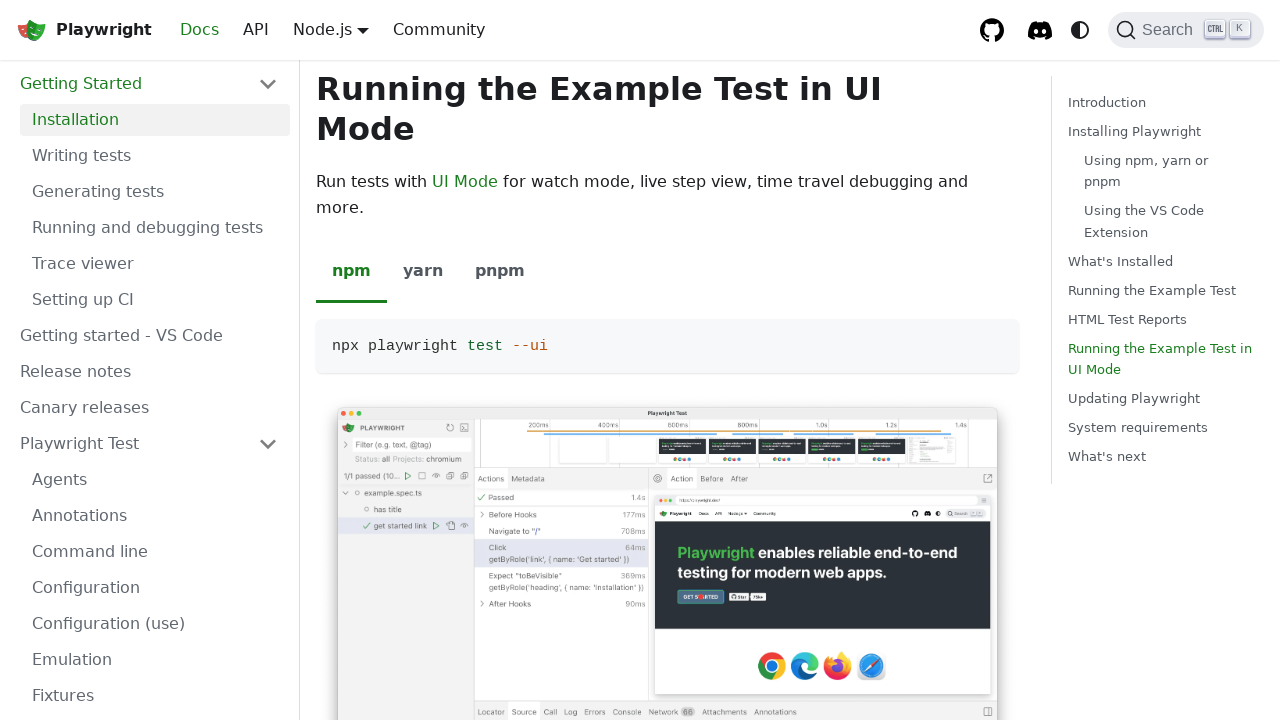

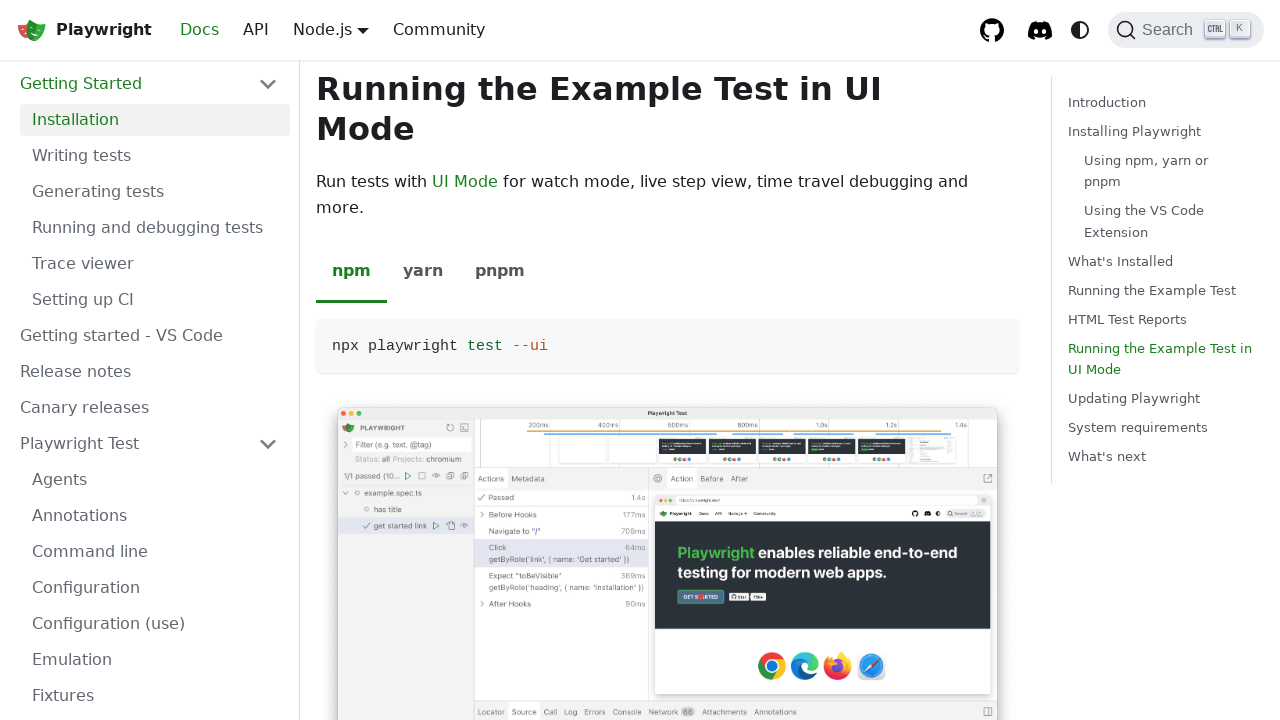